Tests dropdown functionality by selecting currency options using different methods and adjusting passenger count through multiple clicks

Starting URL: https://rahulshettyacademy.com/dropdownsPractise/

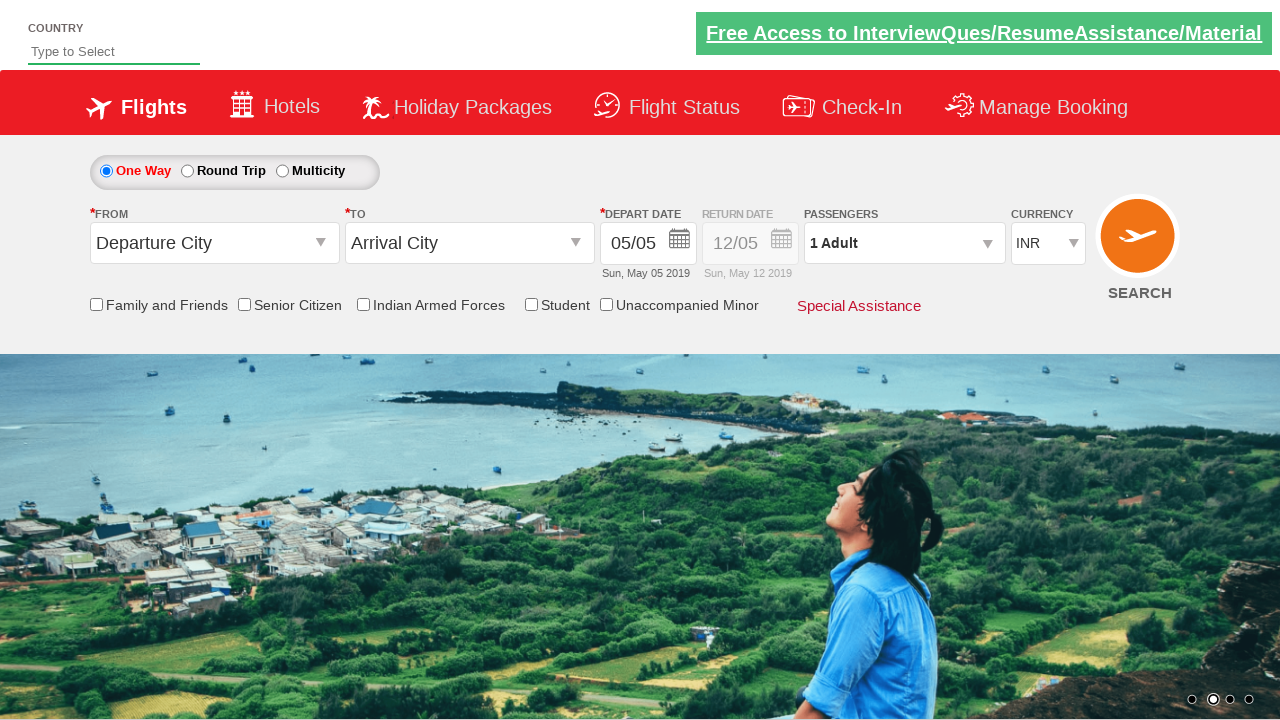

Selected currency dropdown option by index 1 (INR) on #ctl00_mainContent_DropDownListCurrency
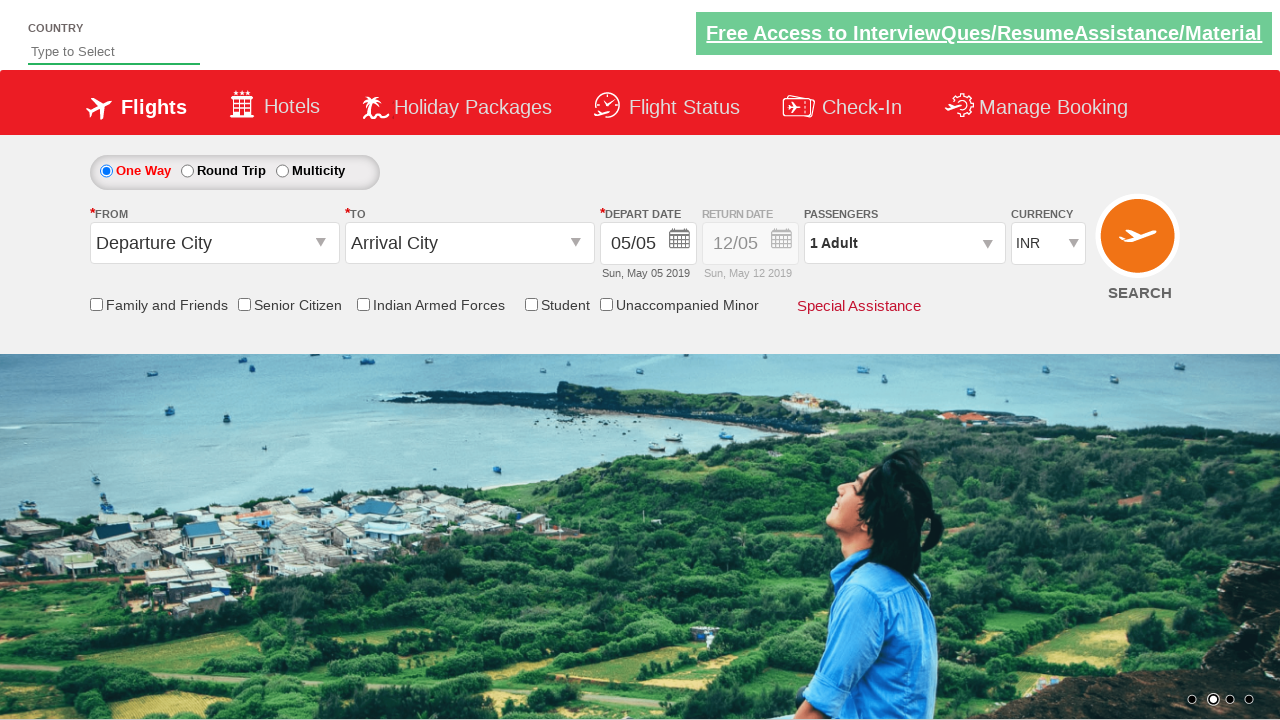

Selected currency dropdown option by label (AED) on #ctl00_mainContent_DropDownListCurrency
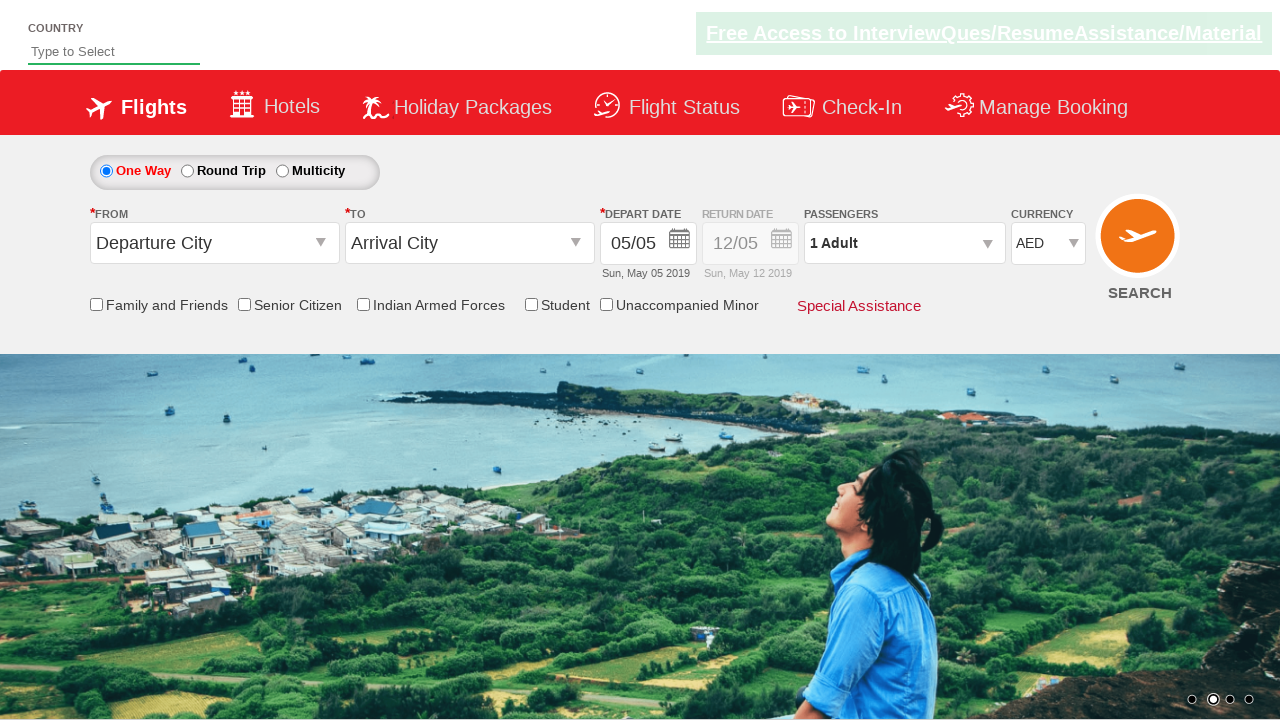

Selected currency dropdown option by value (USD) on #ctl00_mainContent_DropDownListCurrency
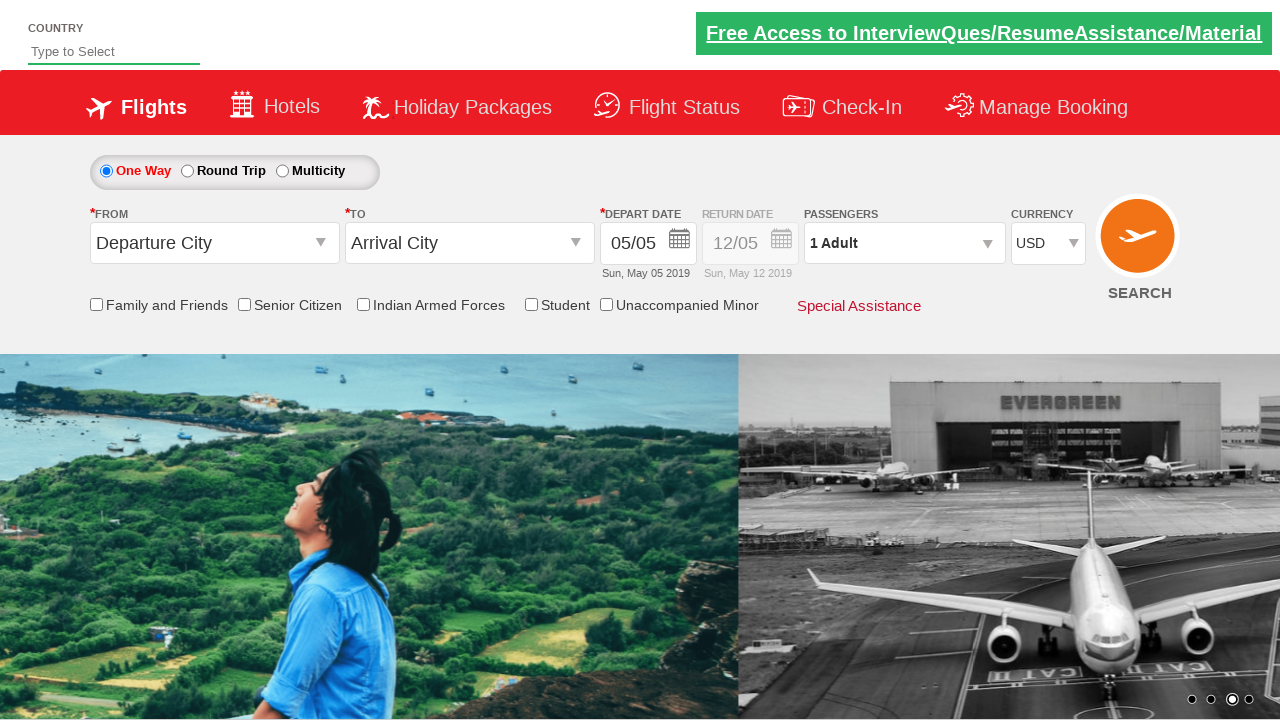

Clicked on passenger info dropdown at (904, 243) on #divpaxinfo
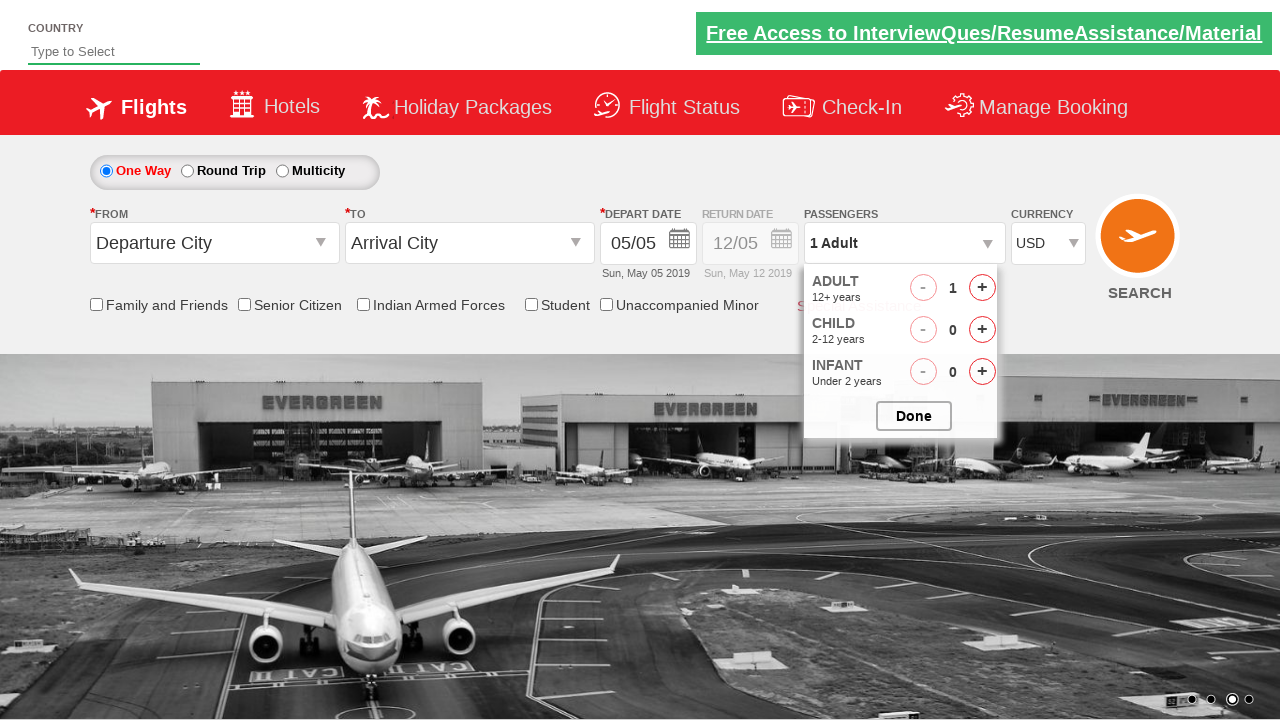

Clicked add adult button (iteration 1 of 5) at (982, 288) on #hrefIncAdt
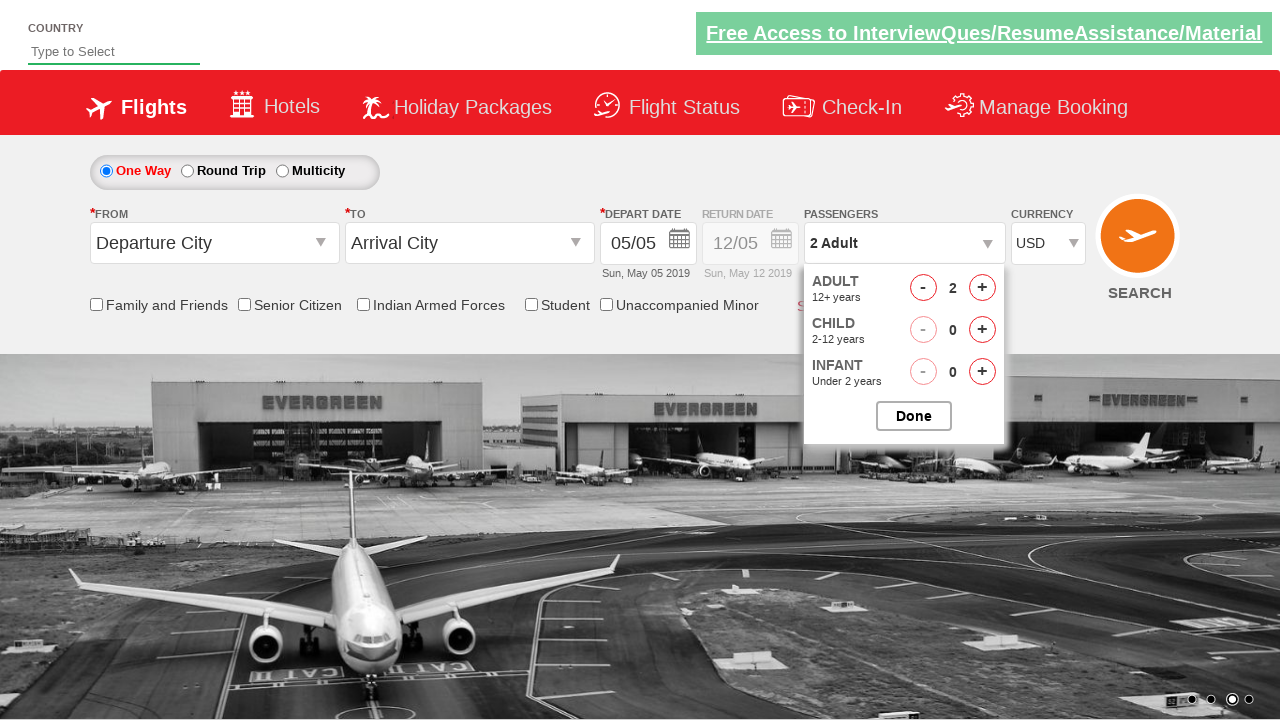

Clicked add adult button (iteration 2 of 5) at (982, 288) on #hrefIncAdt
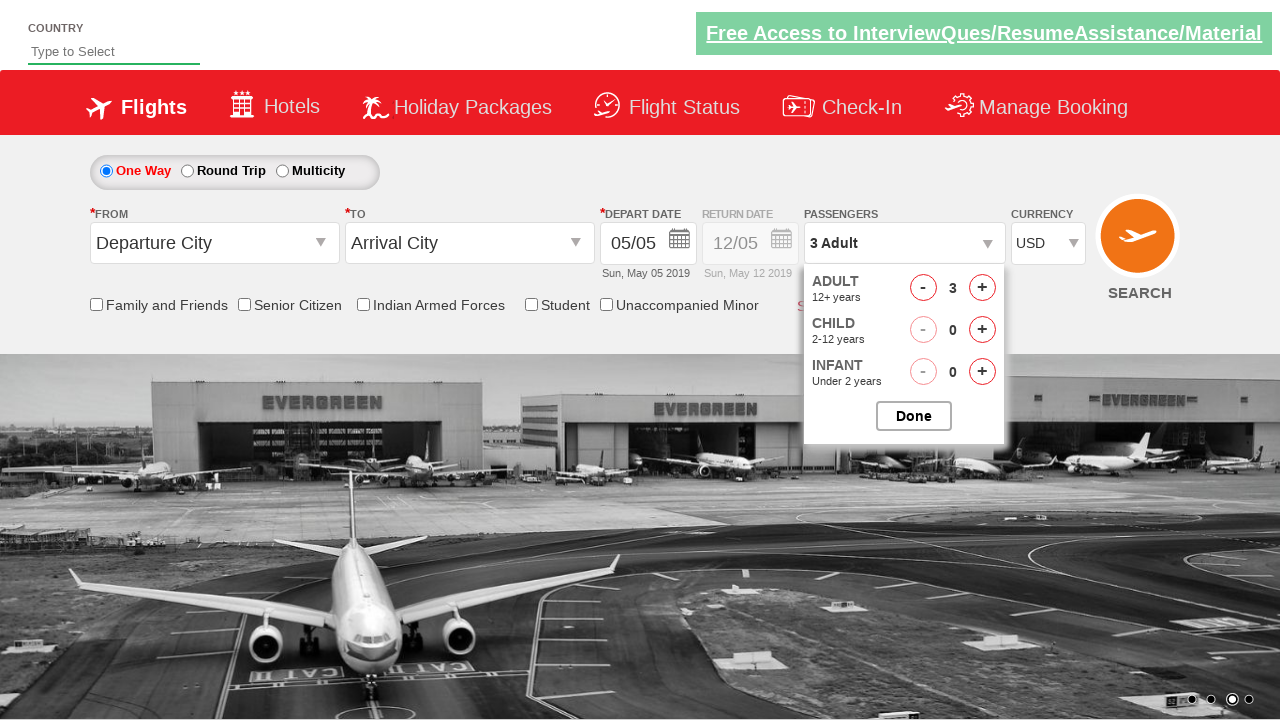

Clicked add adult button (iteration 3 of 5) at (982, 288) on #hrefIncAdt
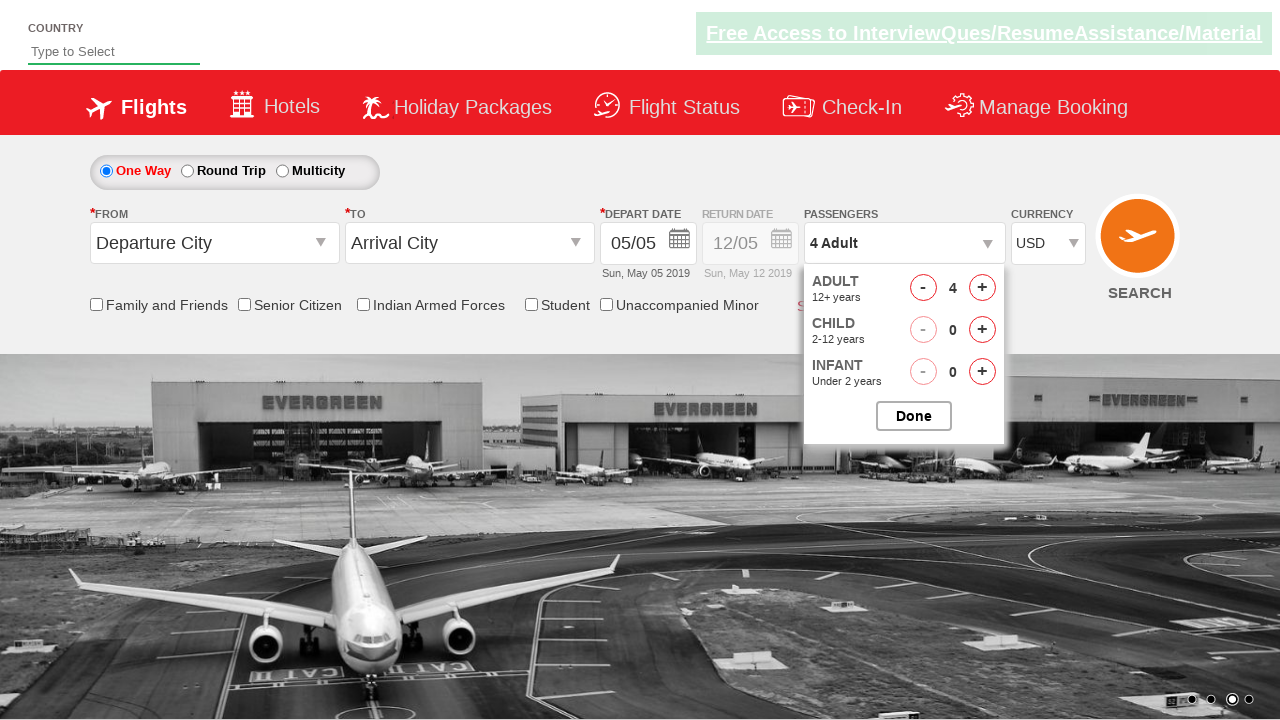

Clicked add adult button (iteration 4 of 5) at (982, 288) on #hrefIncAdt
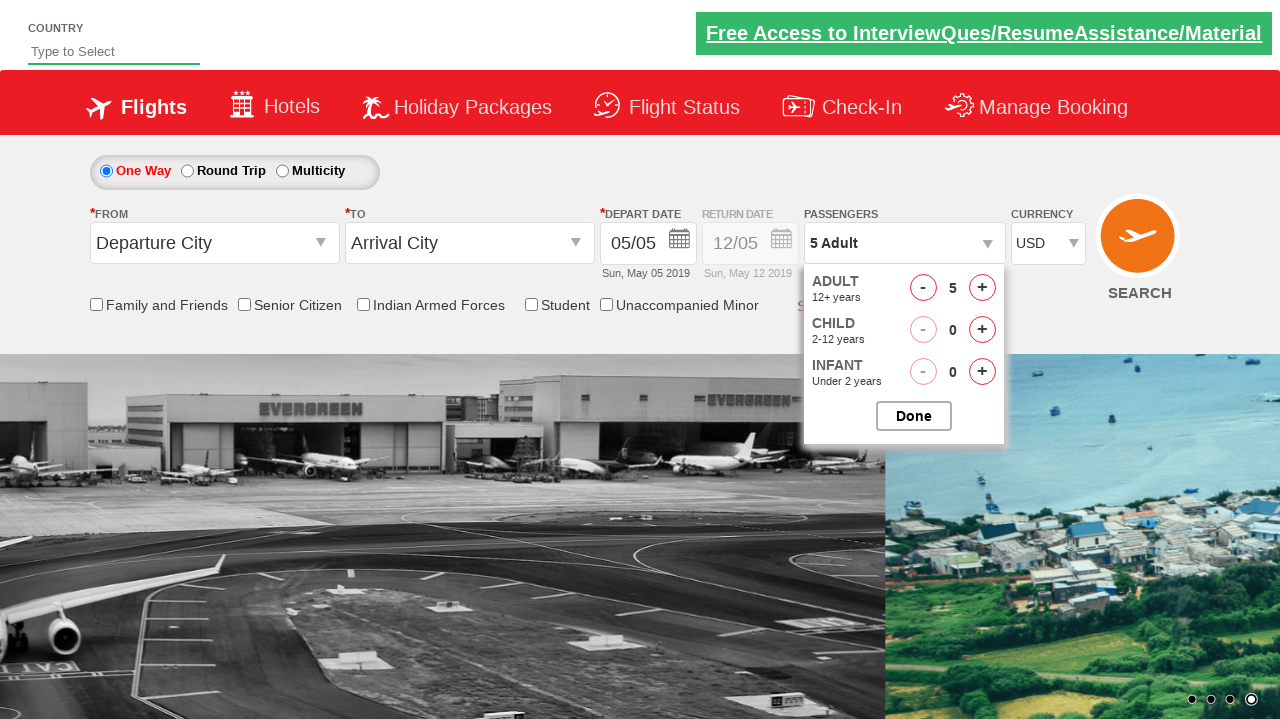

Clicked add adult button (iteration 5 of 5) at (982, 288) on #hrefIncAdt
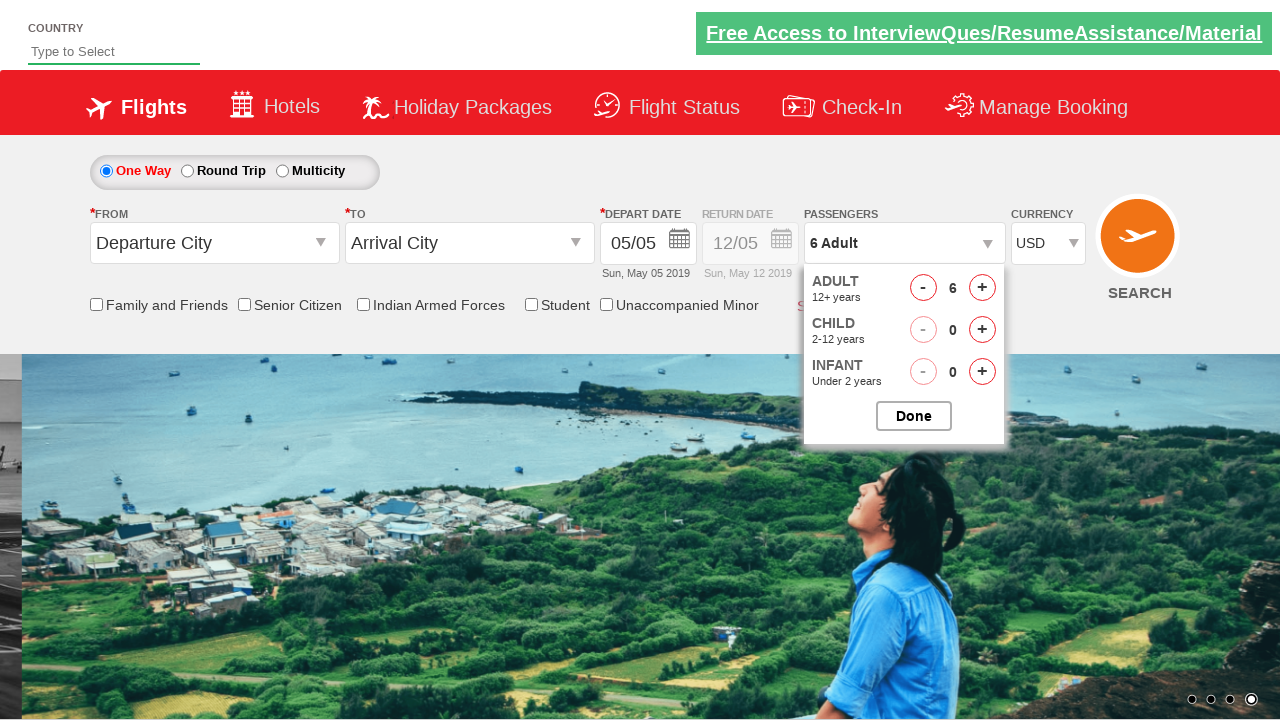

Closed the passenger selection dropdown at (914, 416) on #btnclosepaxoption
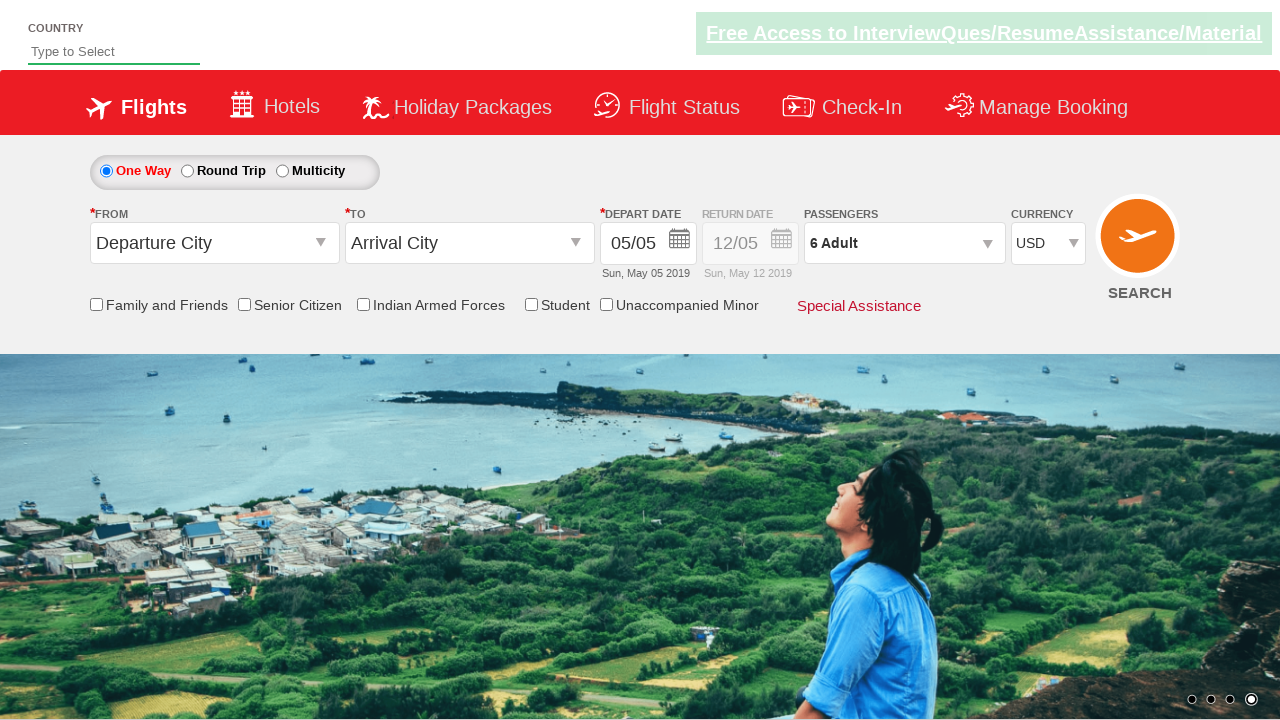

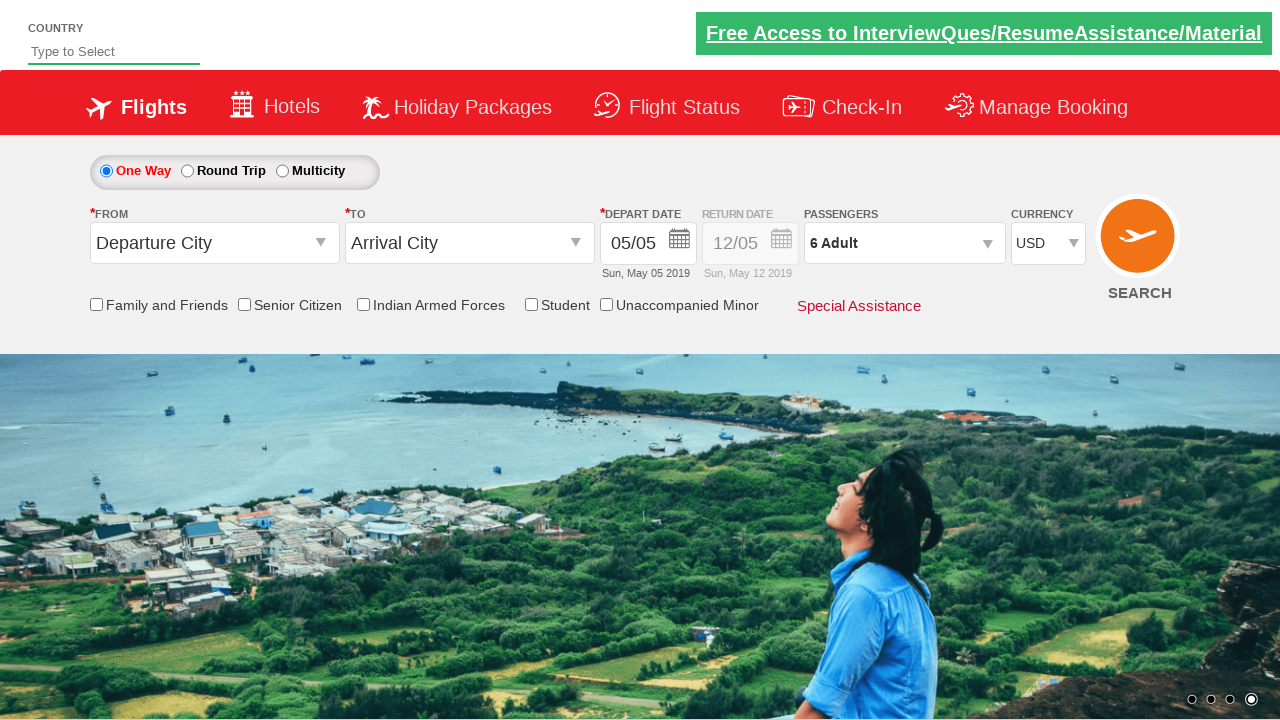